Tests jQuery UI slider functionality by clicking and dragging the slider handle to move it horizontally

Starting URL: https://jqueryui.com/slider/

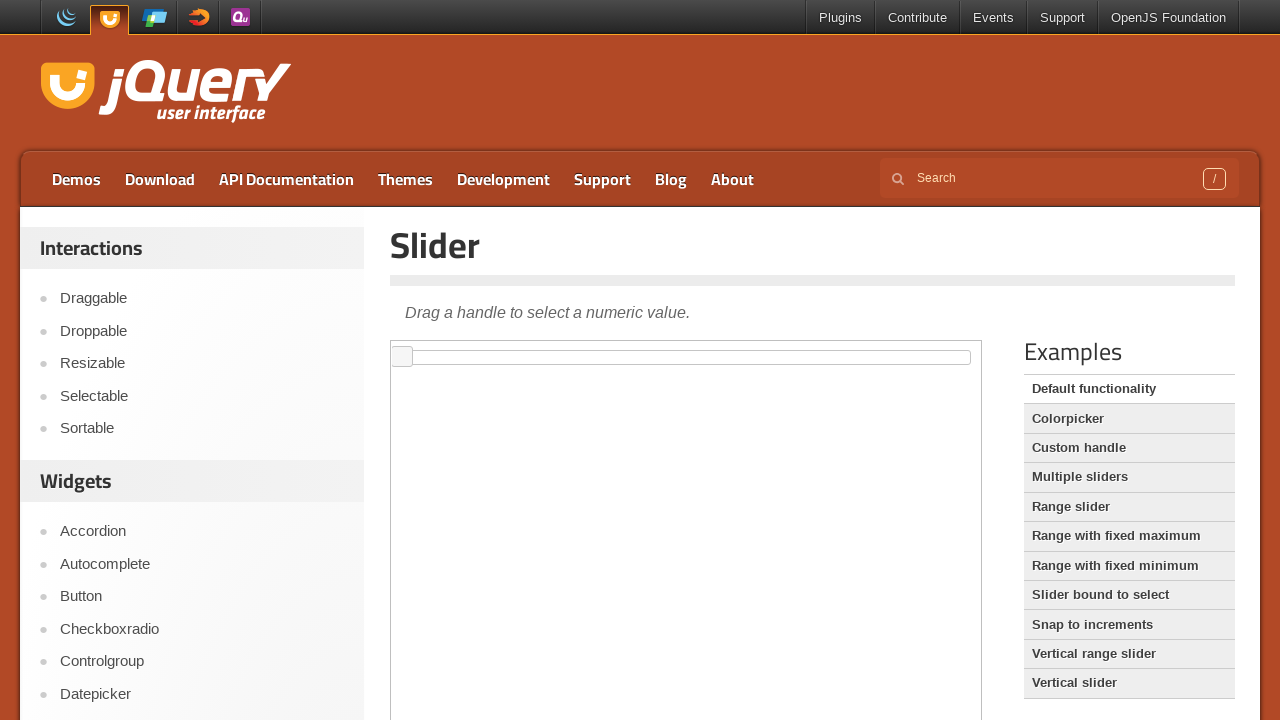

Located the iframe containing the jQuery UI slider
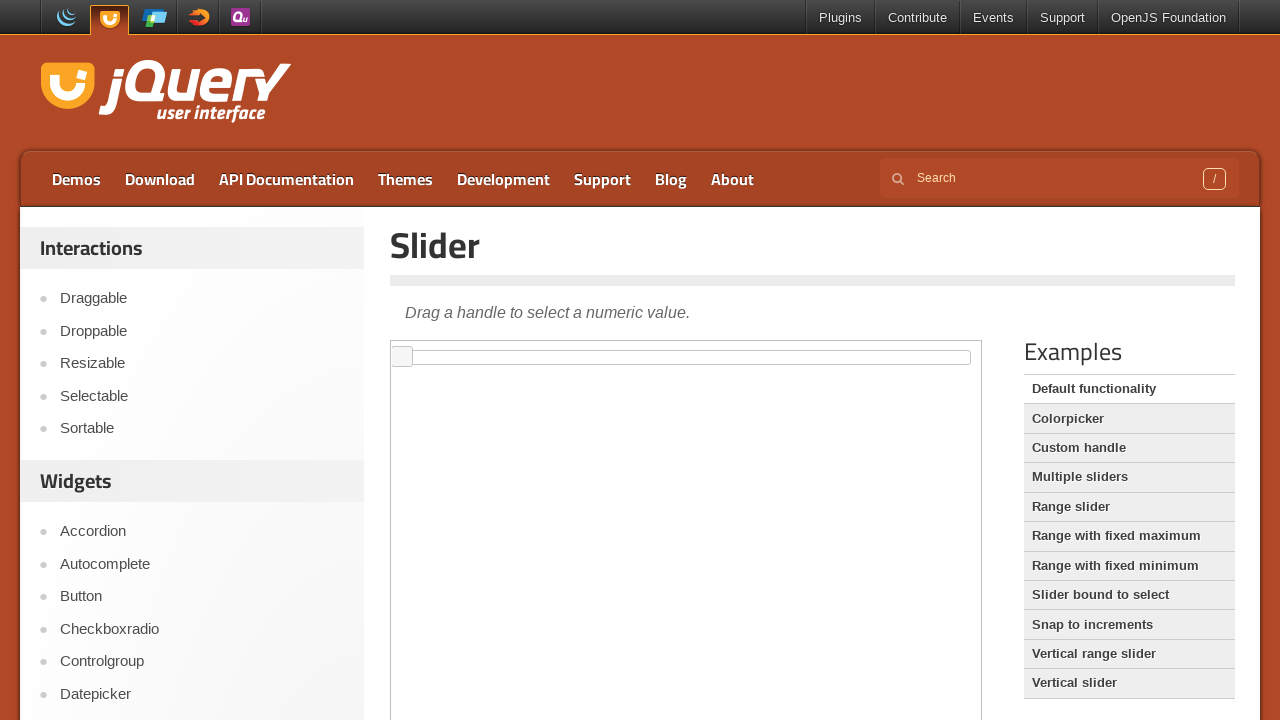

Set slider frame reference
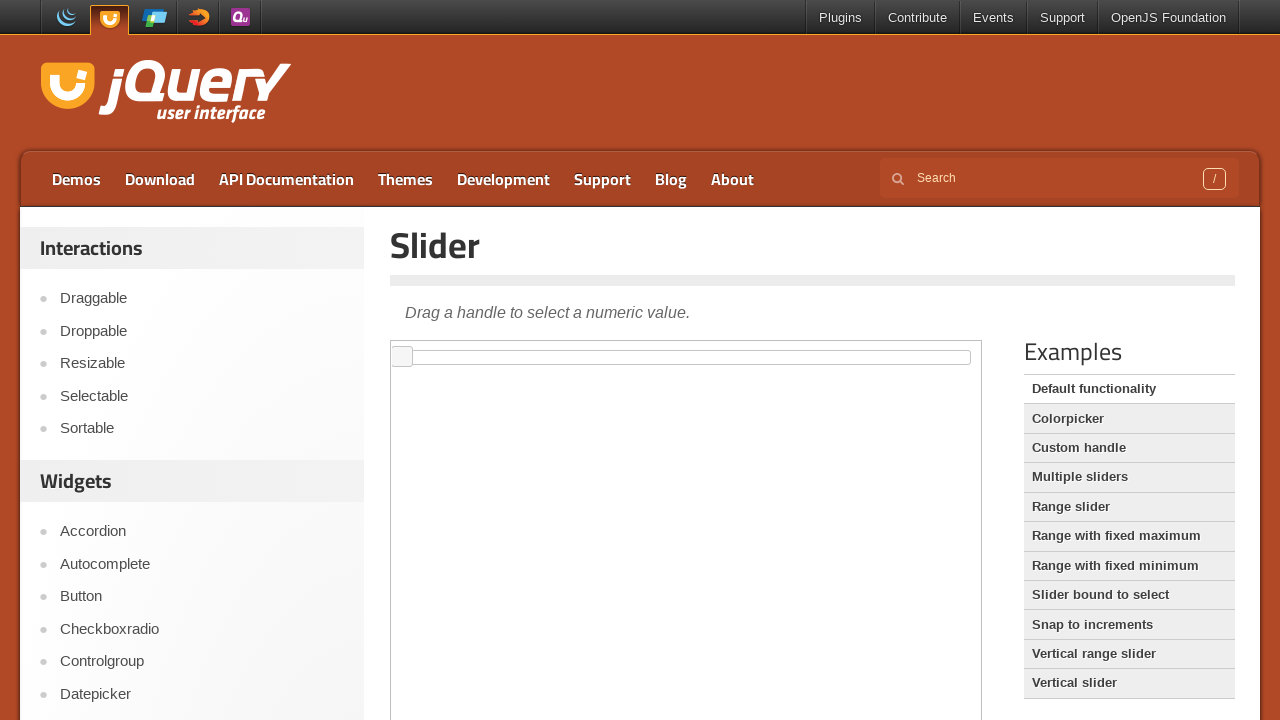

Located the slider handle element
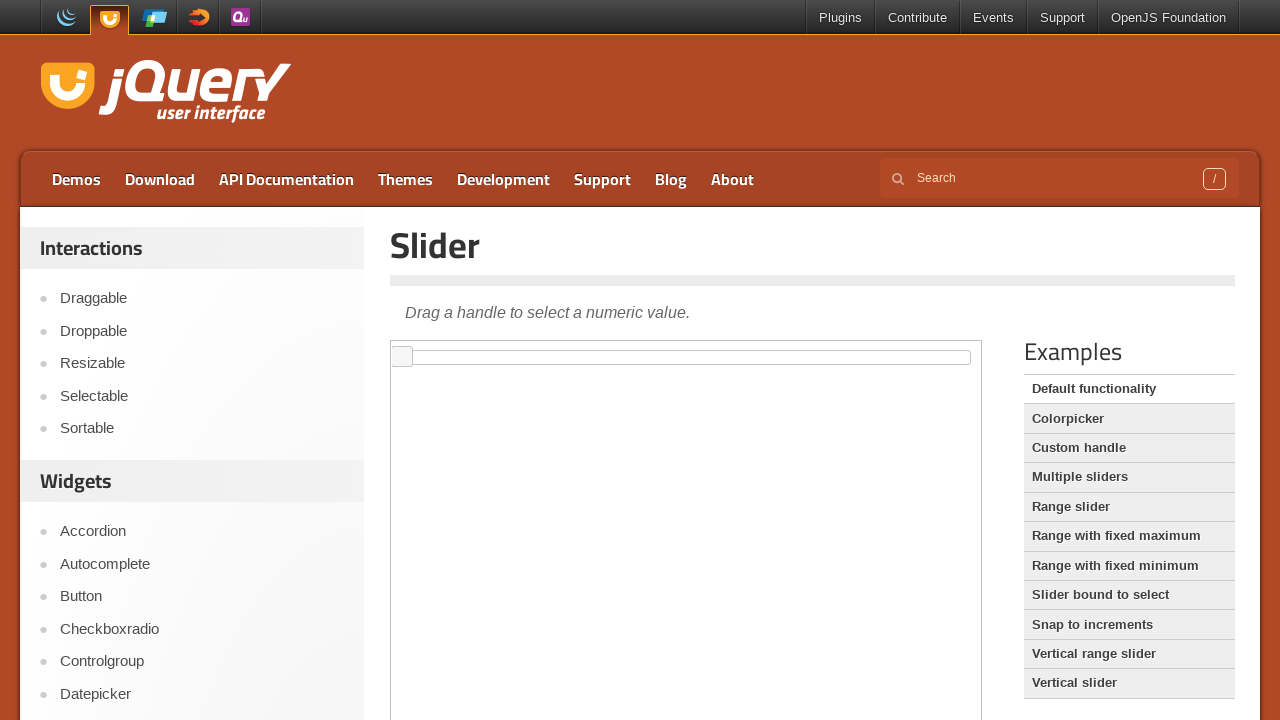

Dragged slider handle 30 pixels to the right at (423, 347)
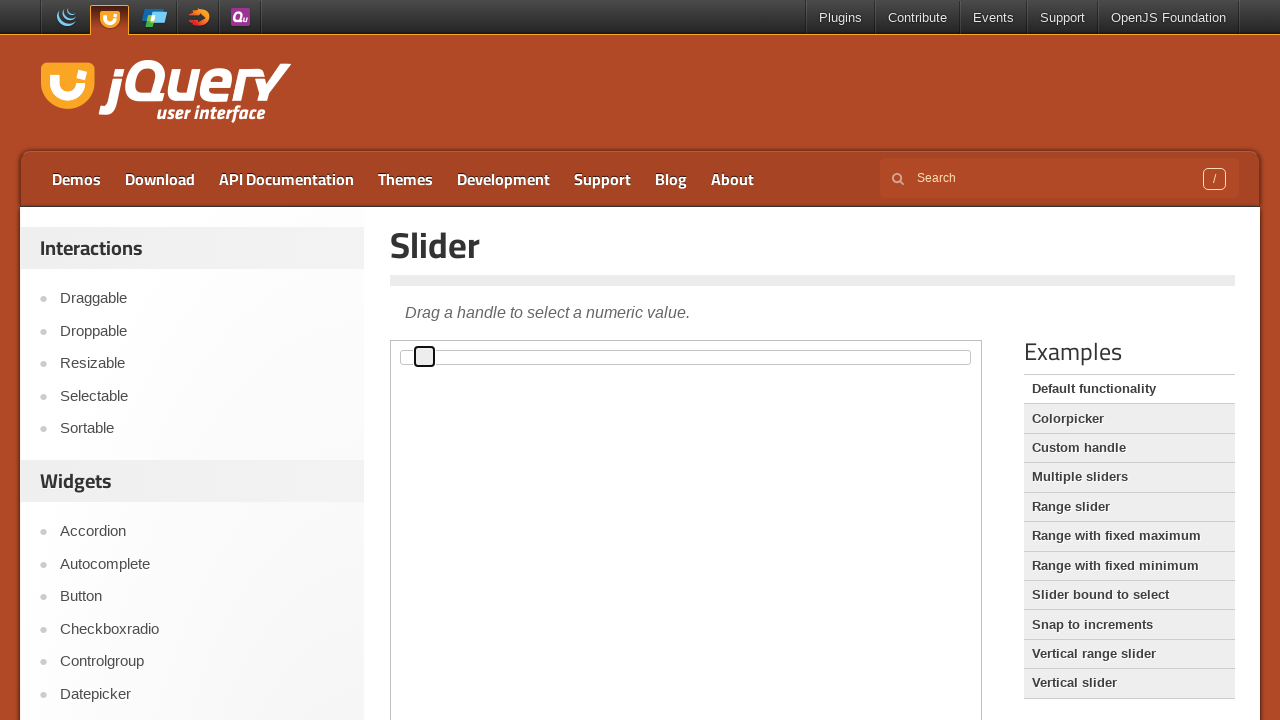

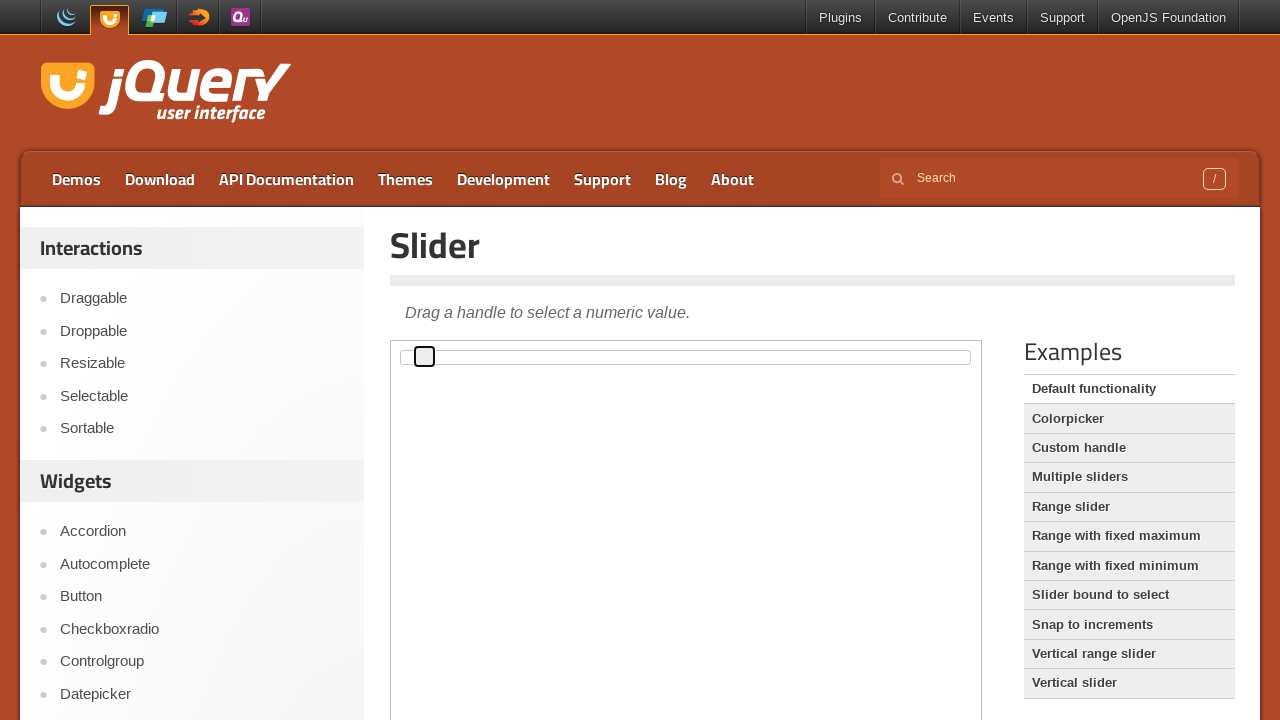